Verifies CSS properties of main menu links, specifically checking that font-size is 12px

Starting URL: http://apptension.com/jobs

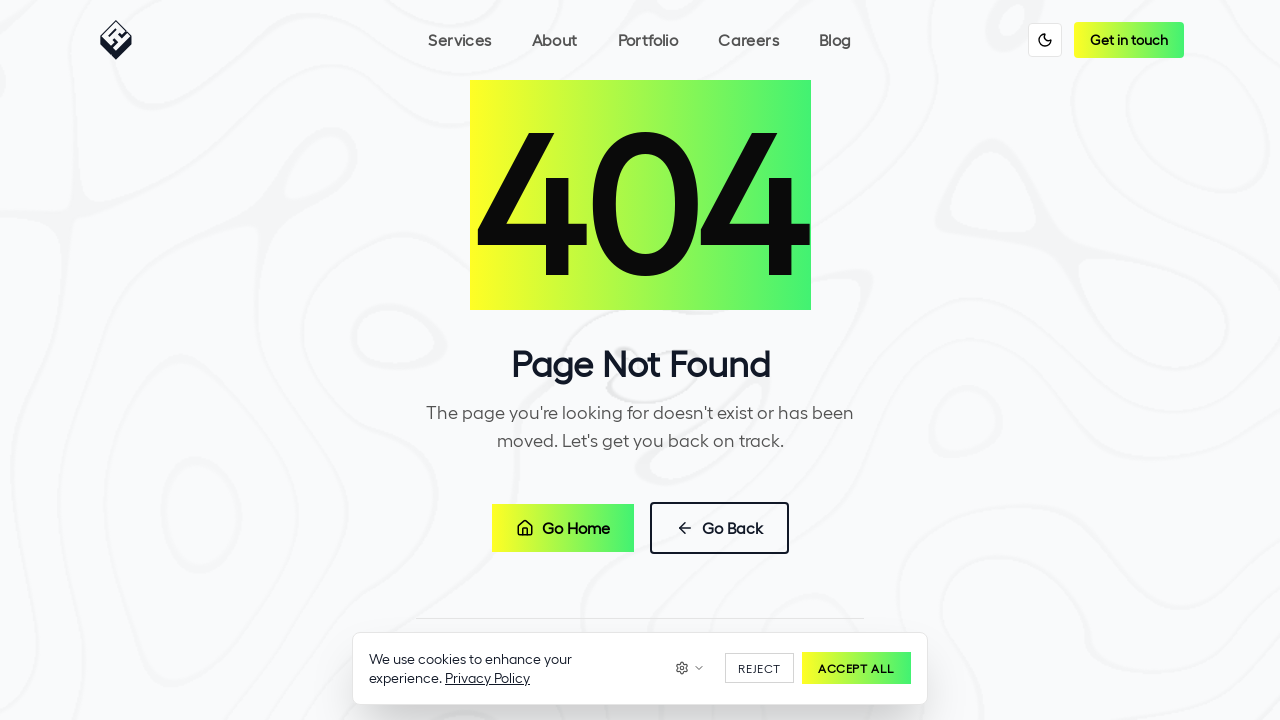

Waited 2500ms for page to load
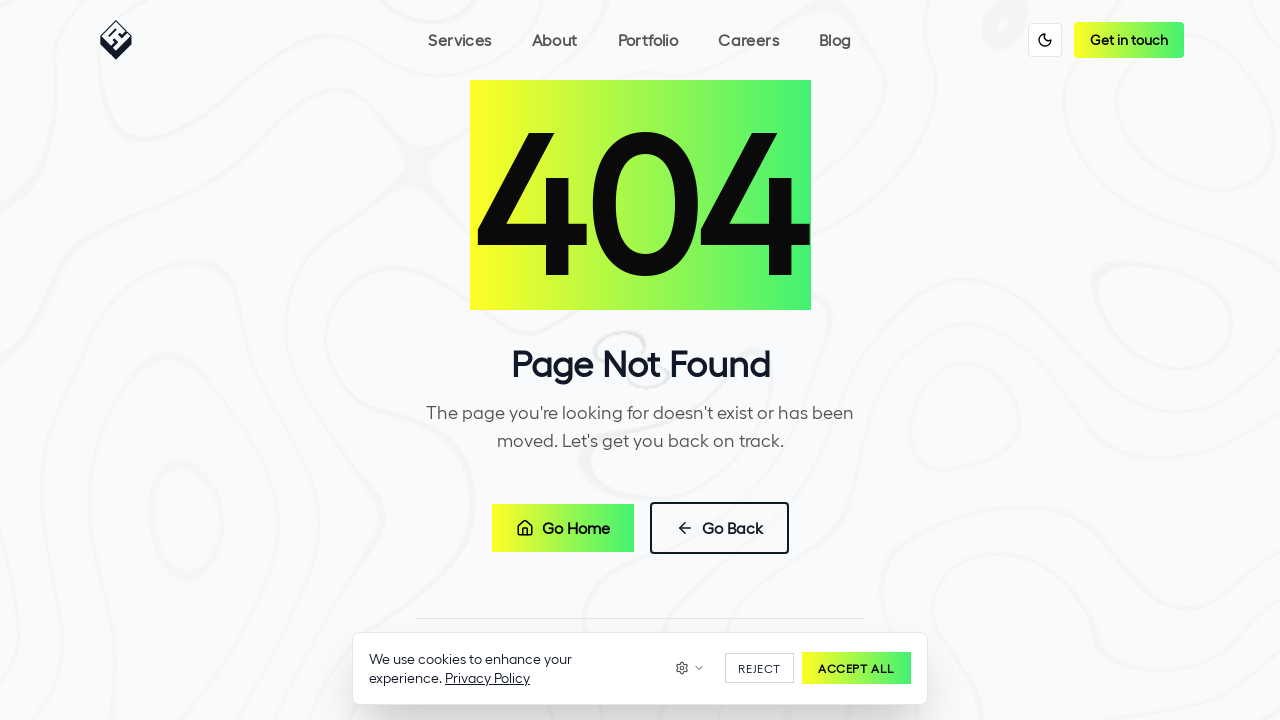

Found 0 main menu link elements
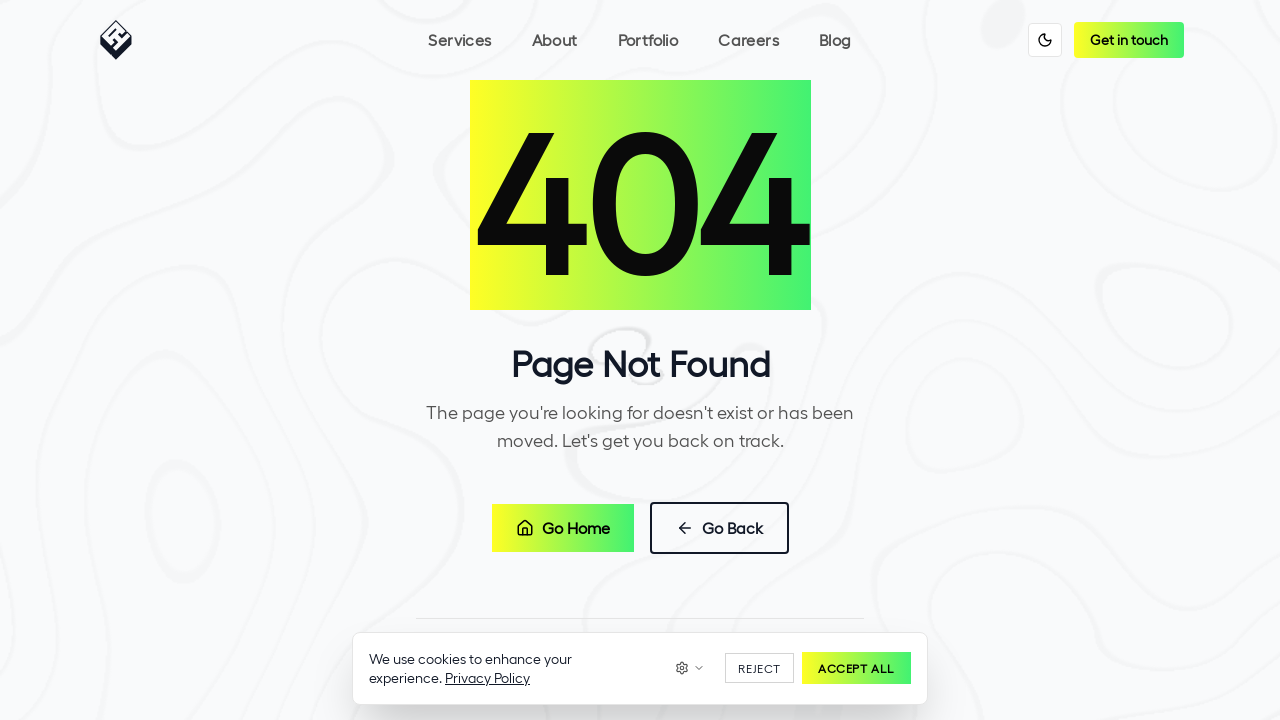

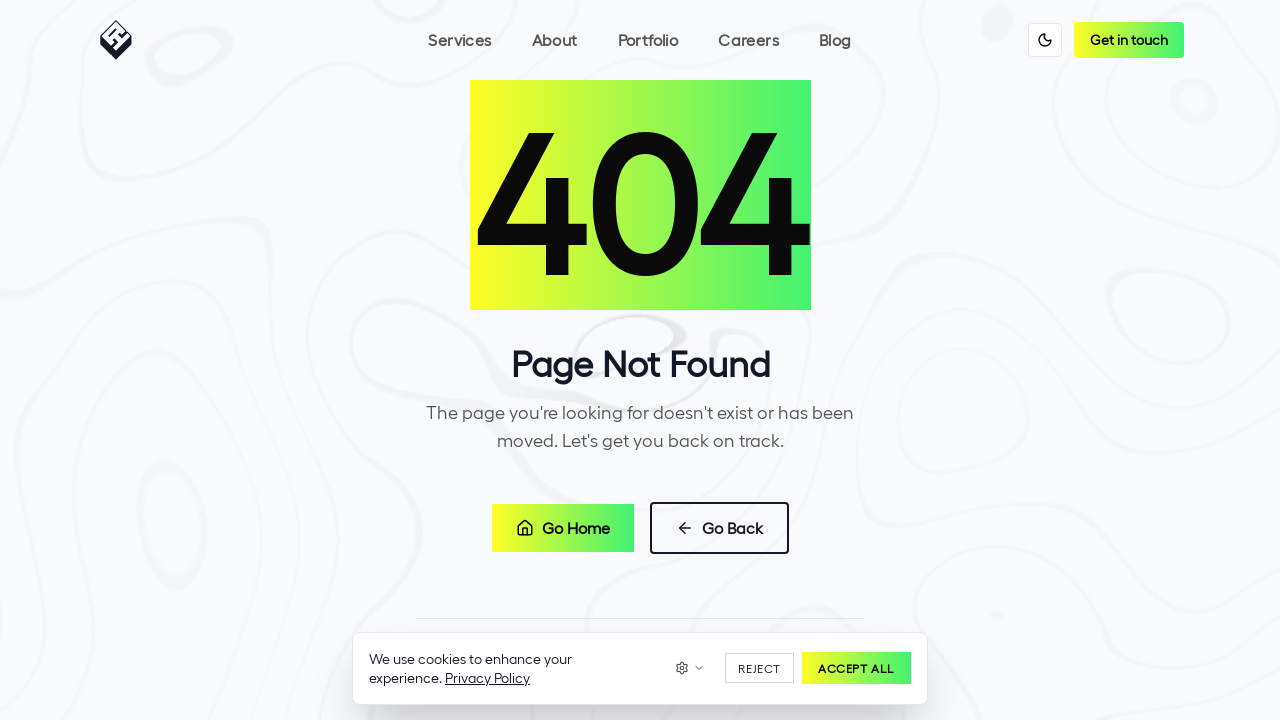